Tests dropdown selection functionality by selecting different options using various methods on a demo form

Starting URL: https://demoqa.com/select-menu

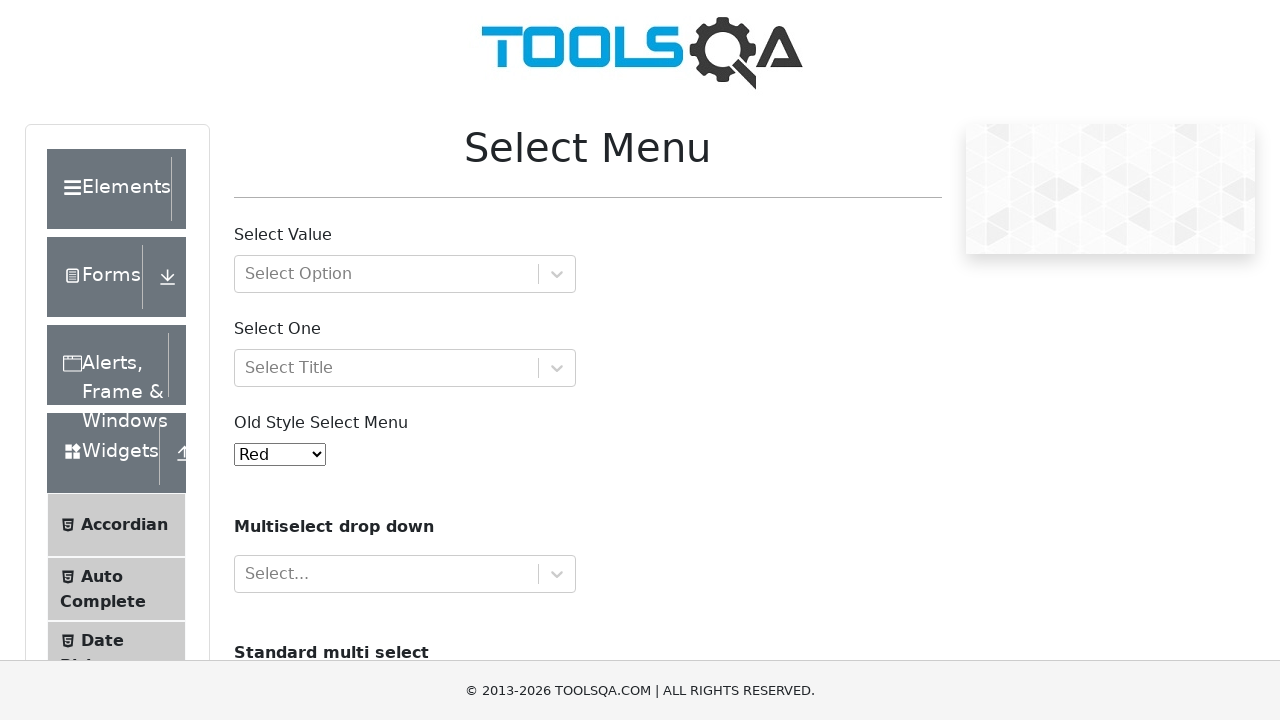

Located the dropdown element with ID 'oldSelectMenu'
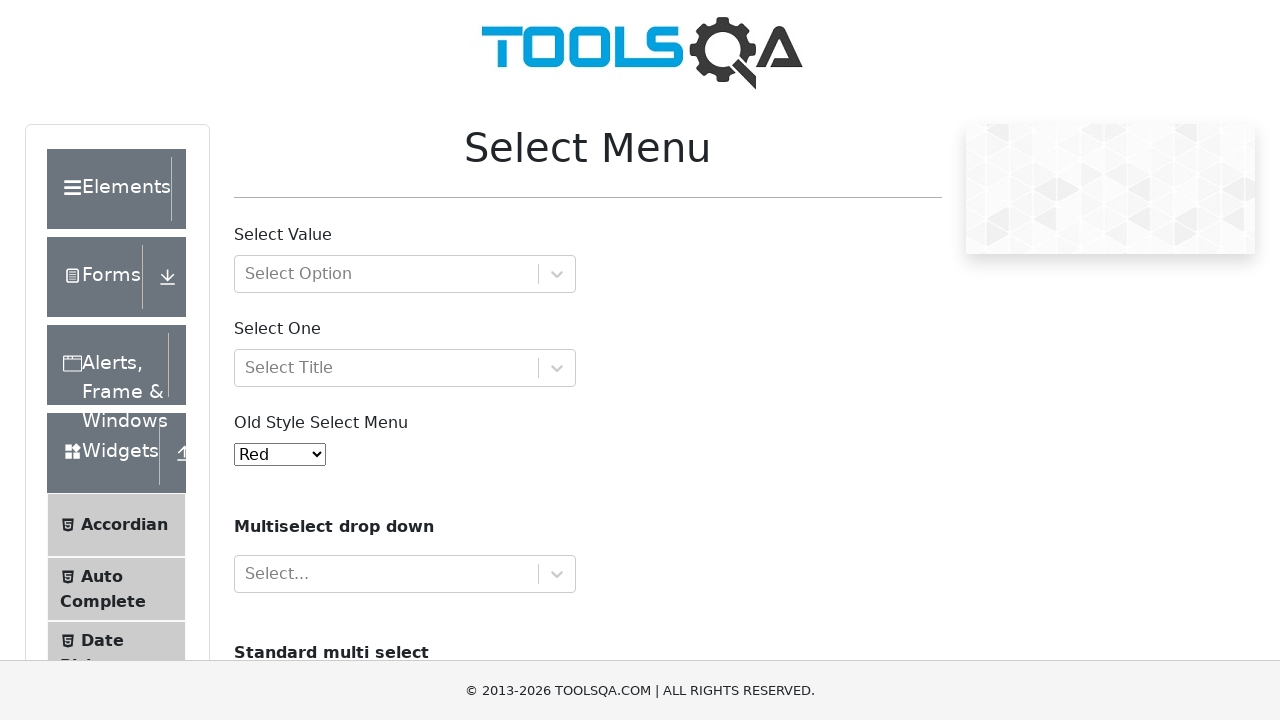

Selected 'Yellow' option from dropdown by visible text on #oldSelectMenu
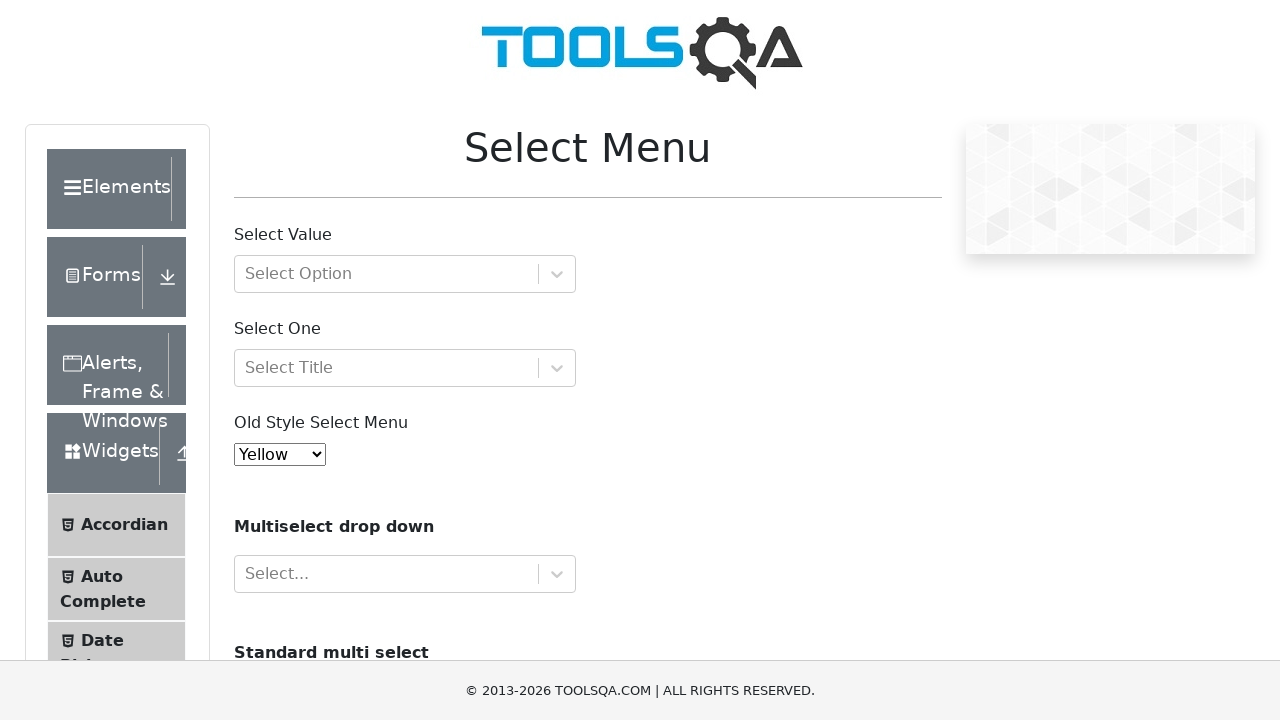

Selected dropdown option at index 7 on #oldSelectMenu
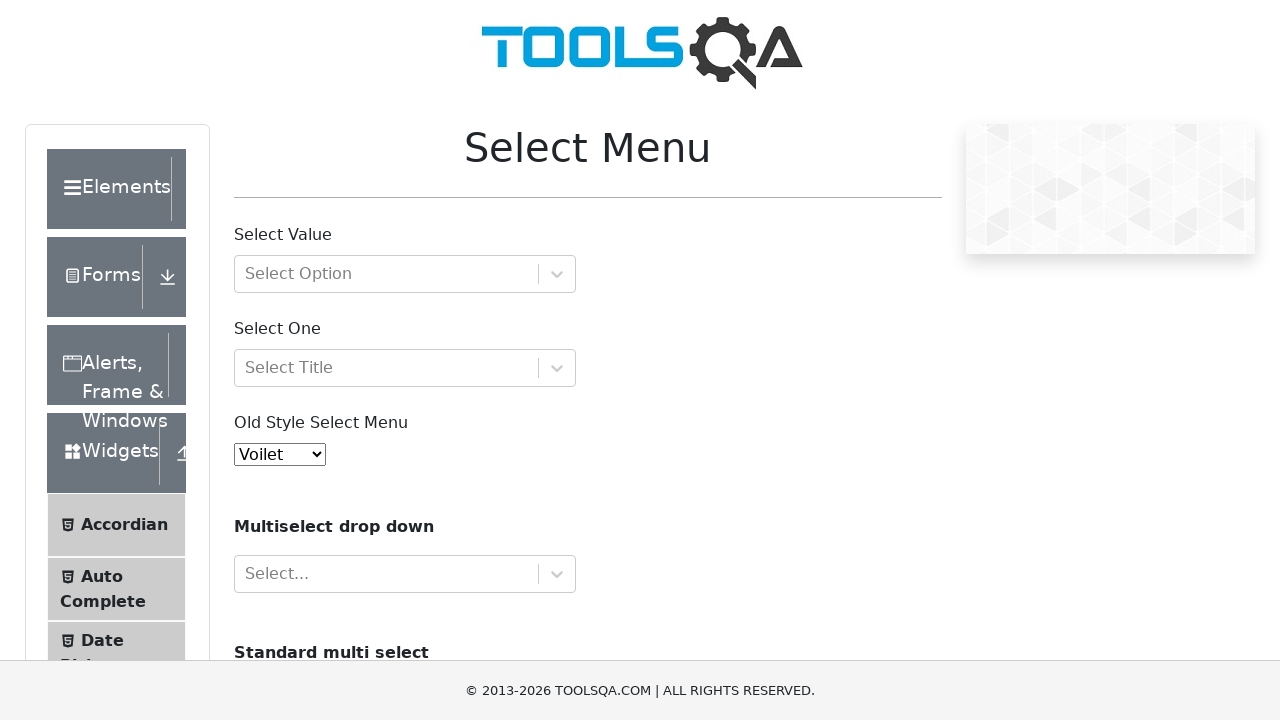

Selected dropdown option with value '5' on #oldSelectMenu
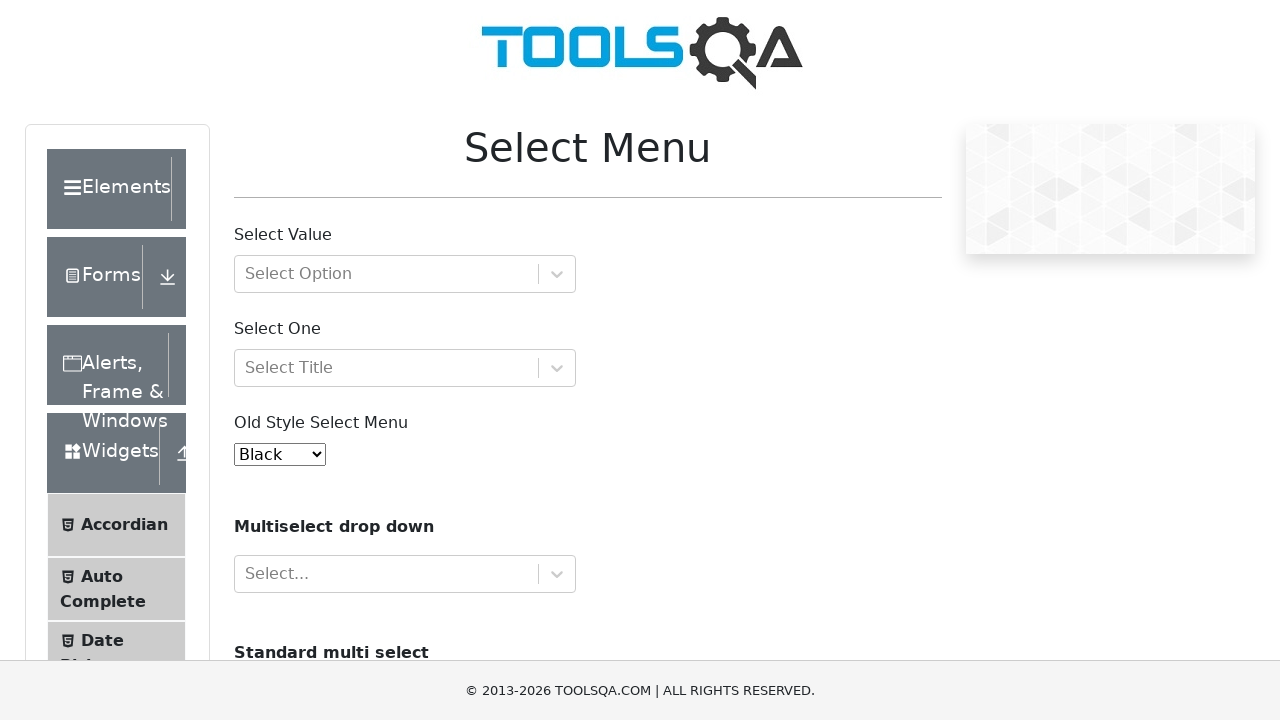

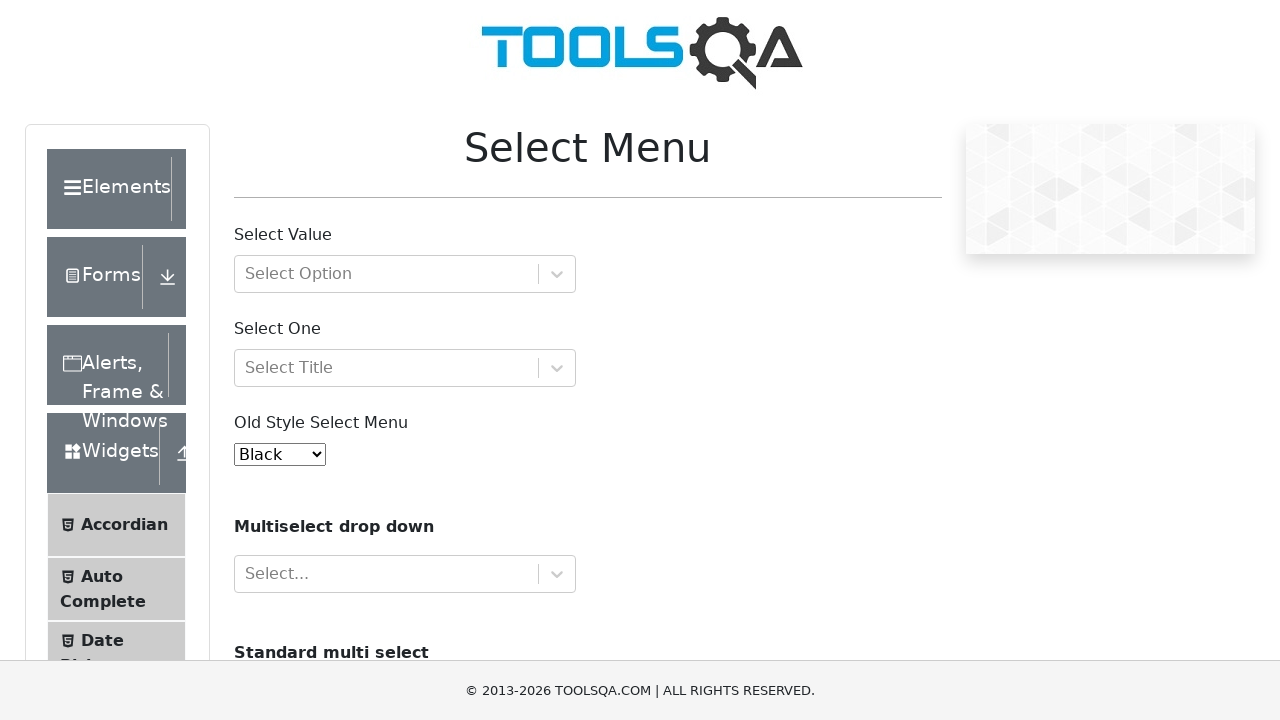